Tests a registration form by filling in first name, last name, and email fields, then submitting the form and verifying the success message.

Starting URL: http://suninjuly.github.io/registration1.html

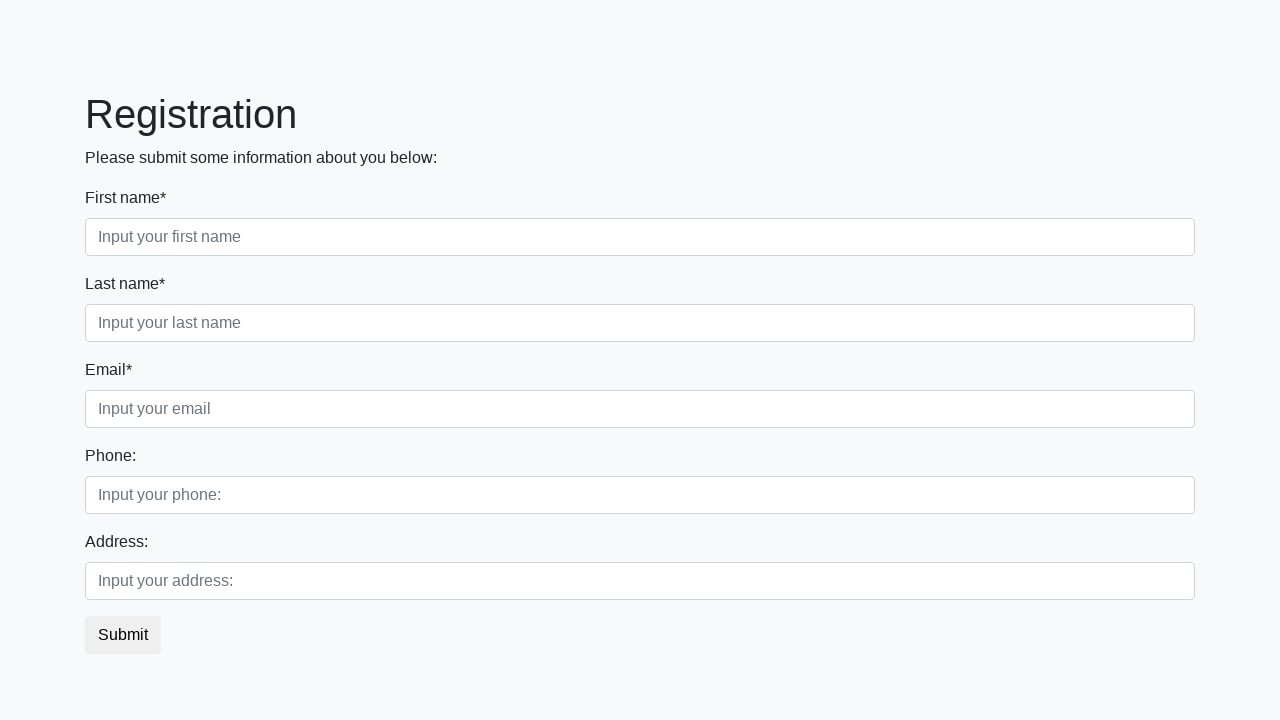

Filled first name field with 'Ivan' on .first_block .form-control.first
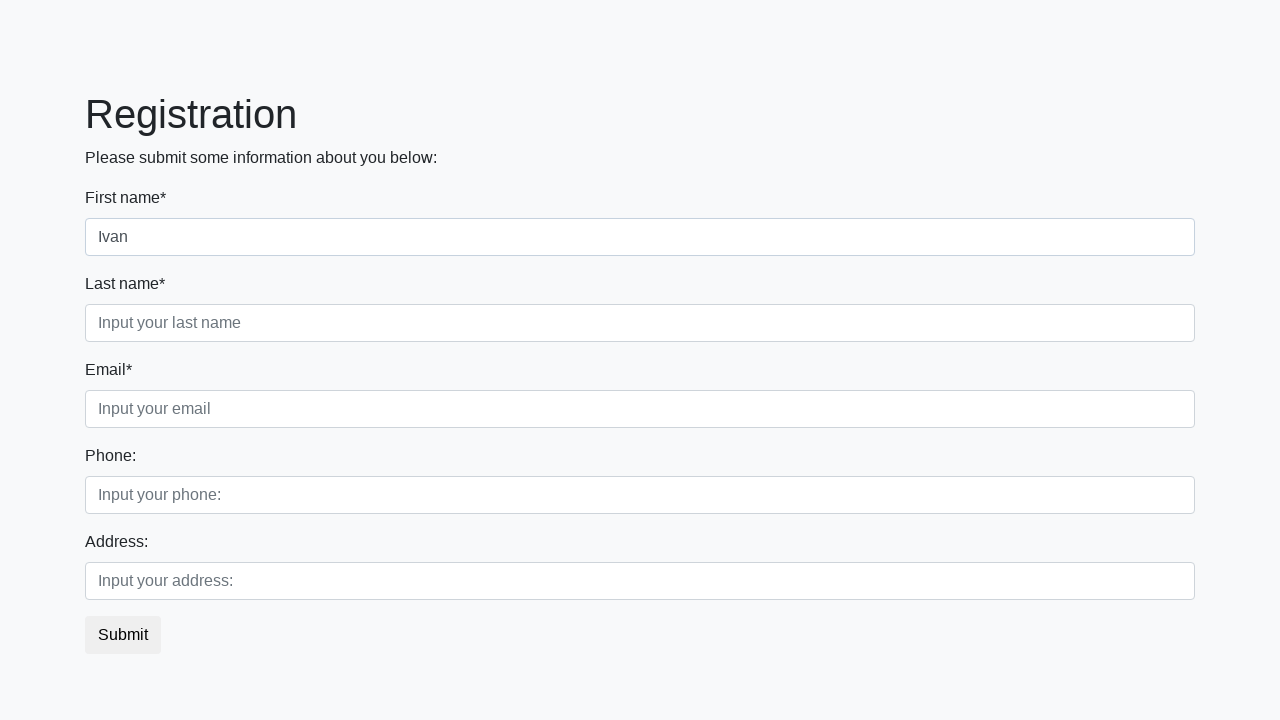

Filled last name field with 'Demidov' on .first_block .form-control.second
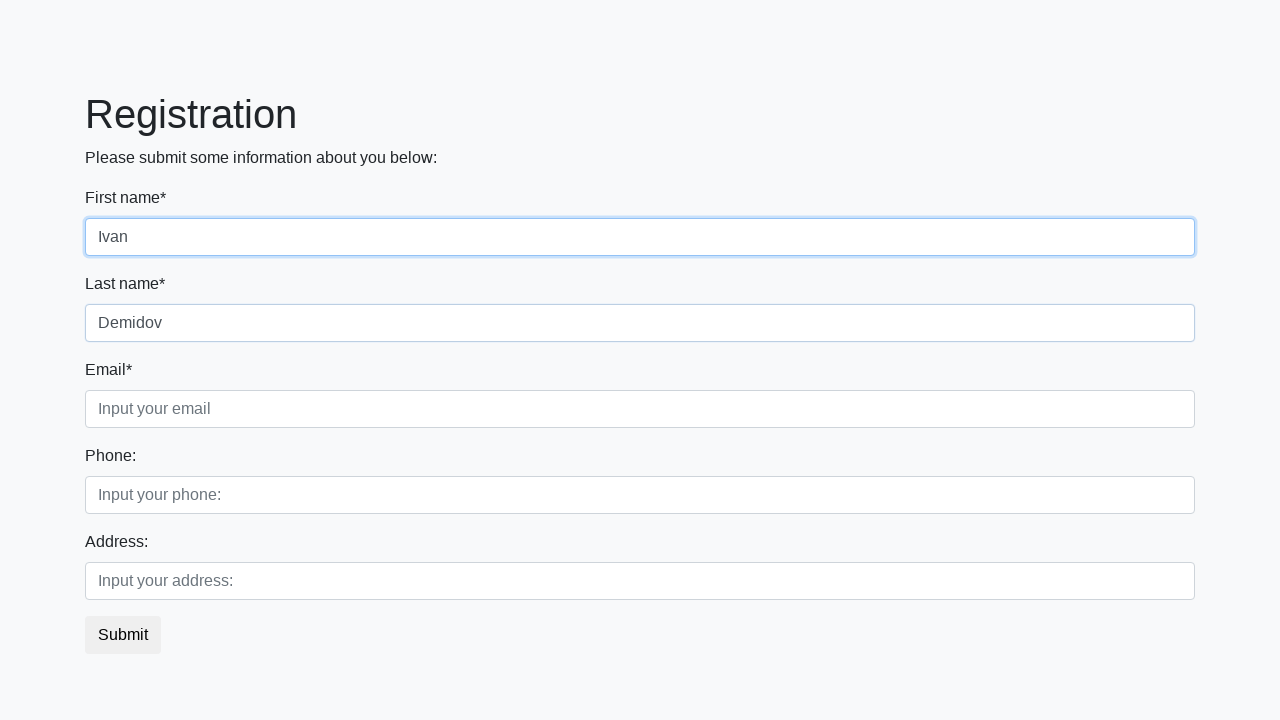

Filled email field with 'Demidov@mail.ru' on .first_block .form-control.third
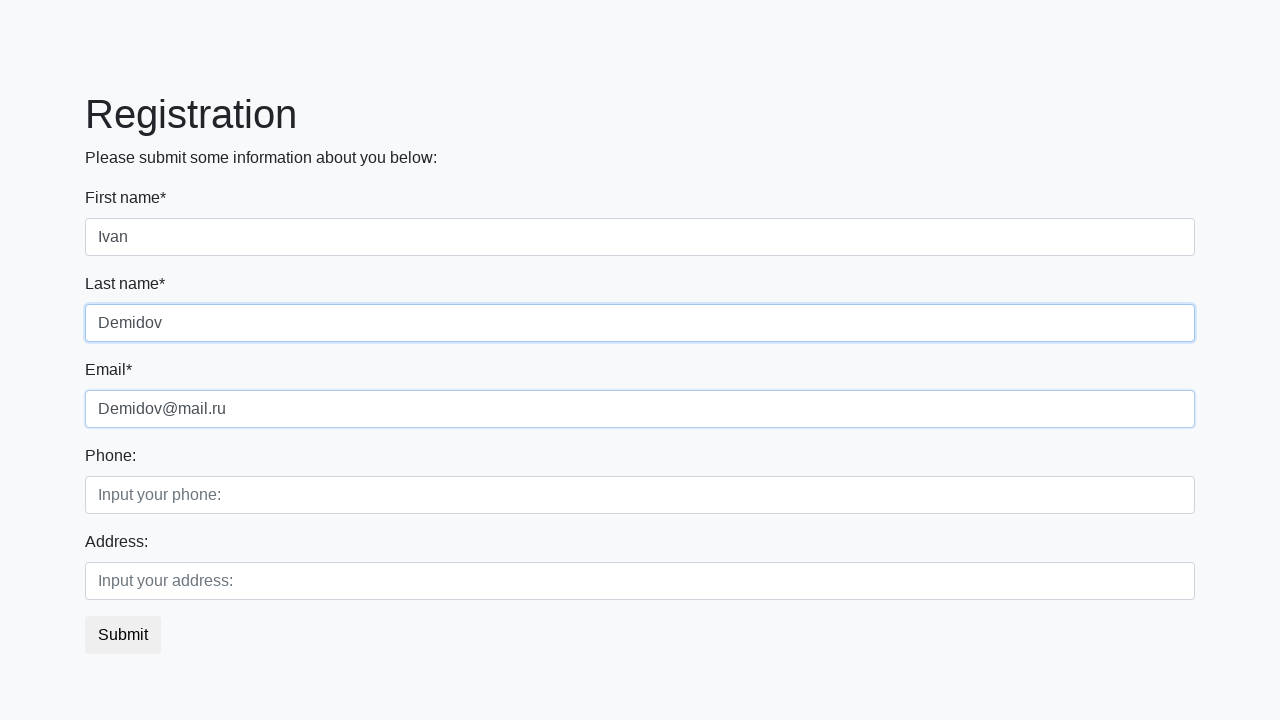

Clicked submit button to register at (123, 635) on button.btn
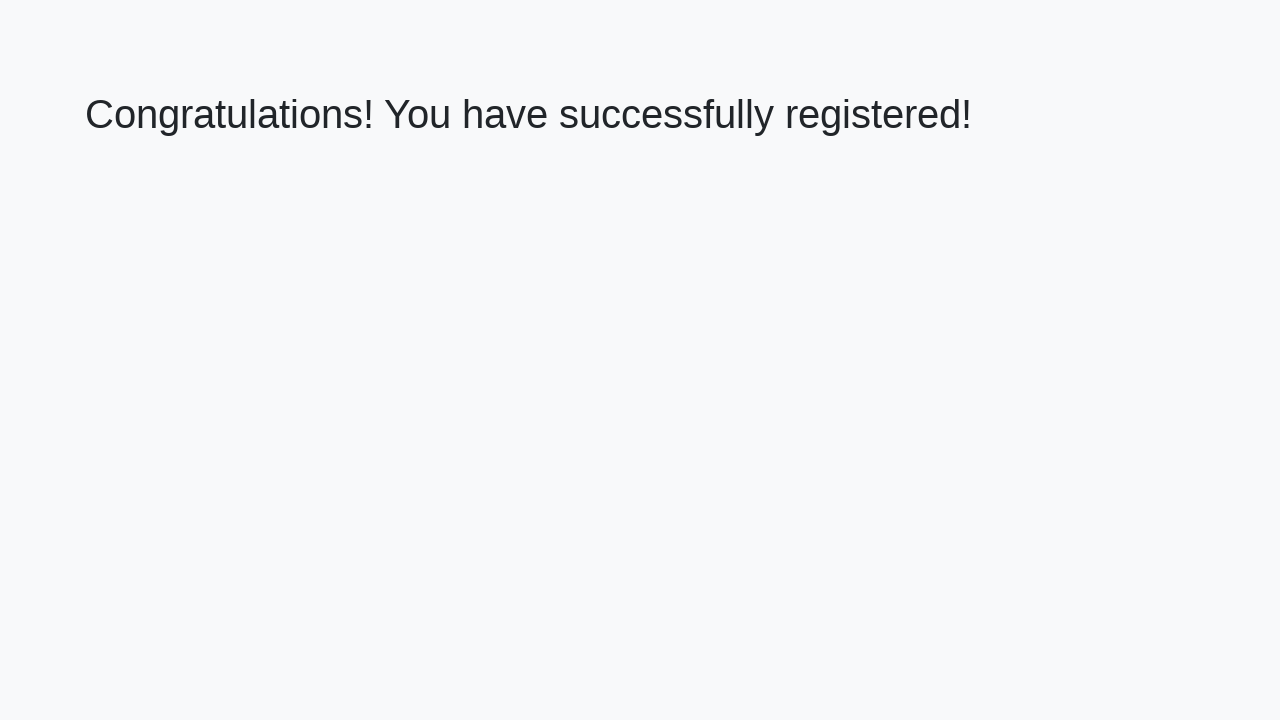

Success message appeared
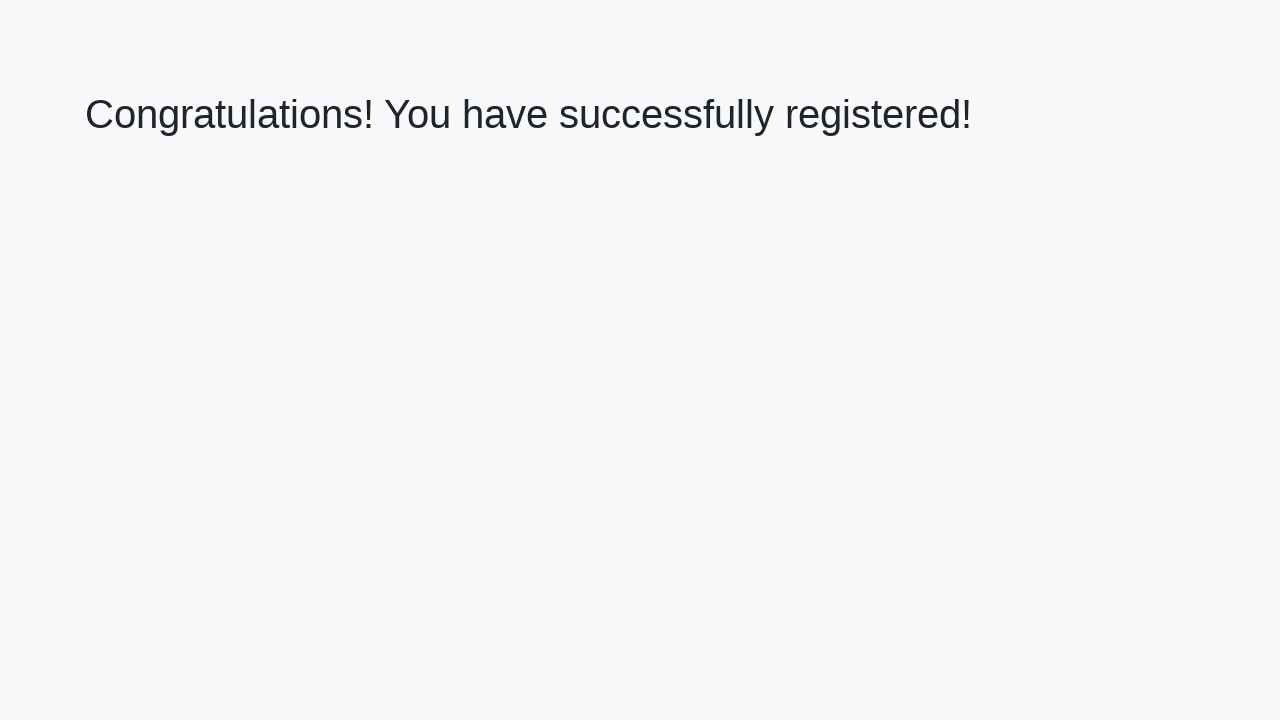

Retrieved success message text
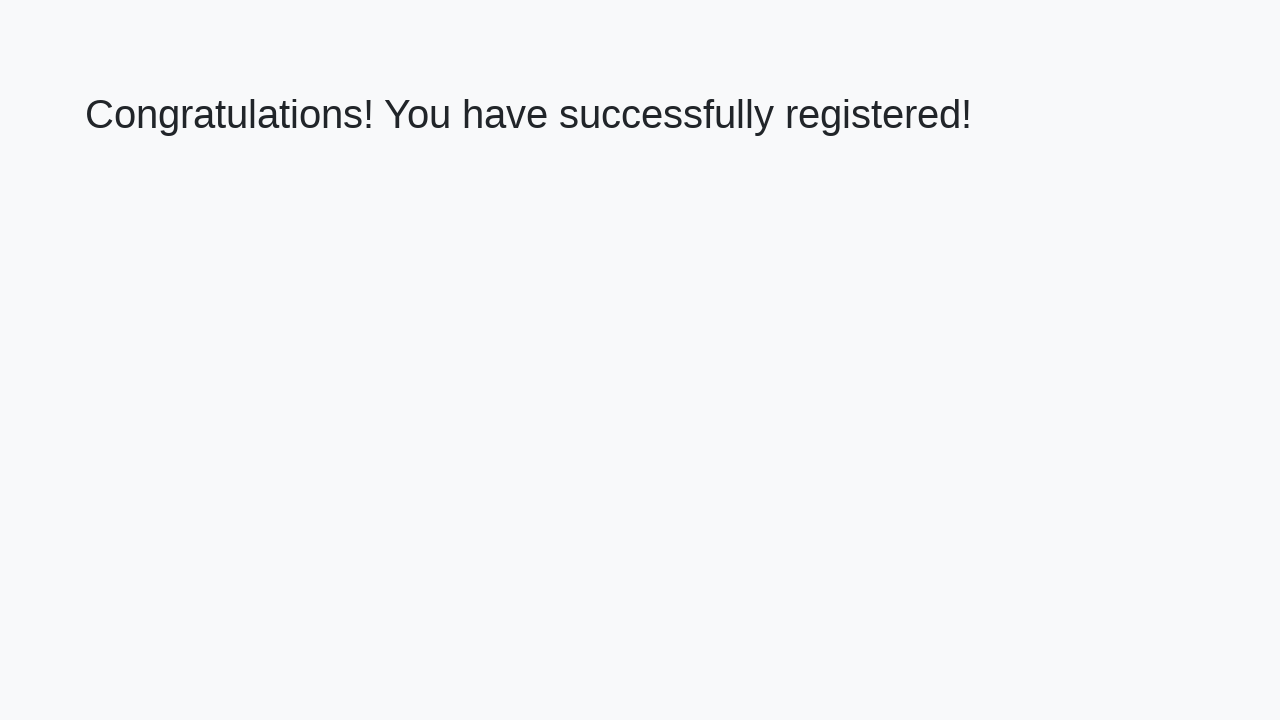

Verified success message: 'Congratulations! You have successfully registered!'
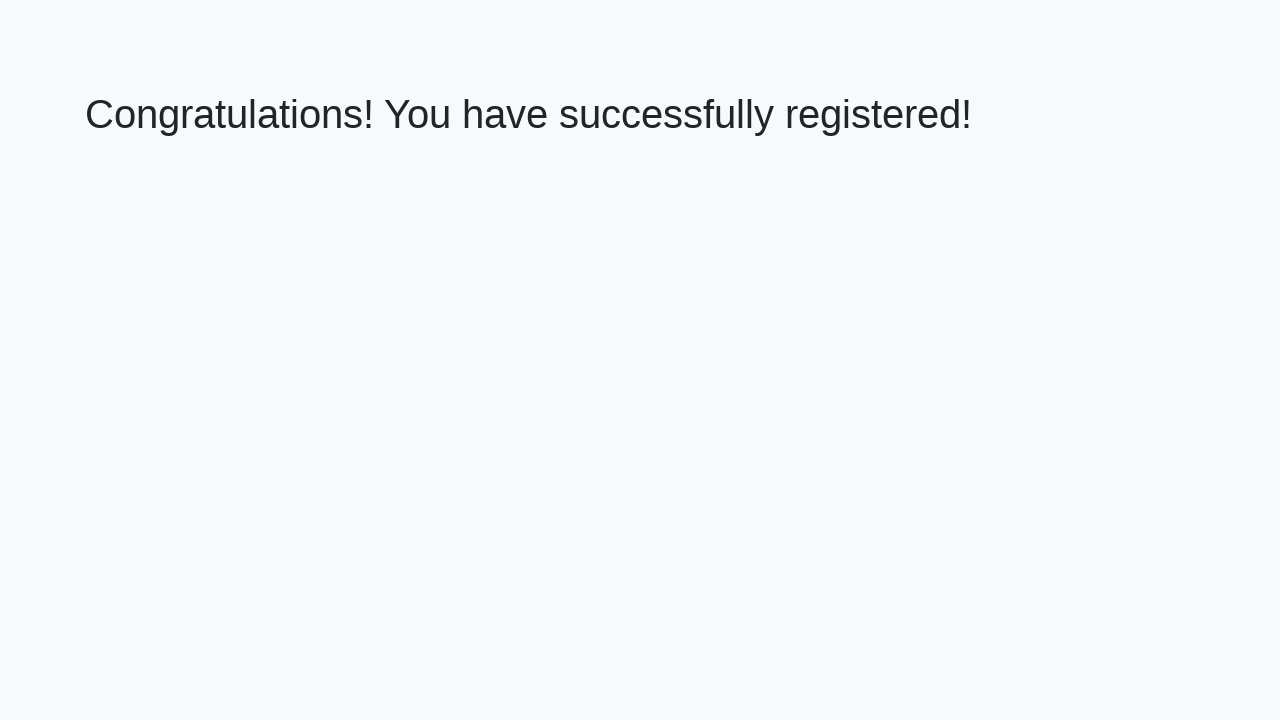

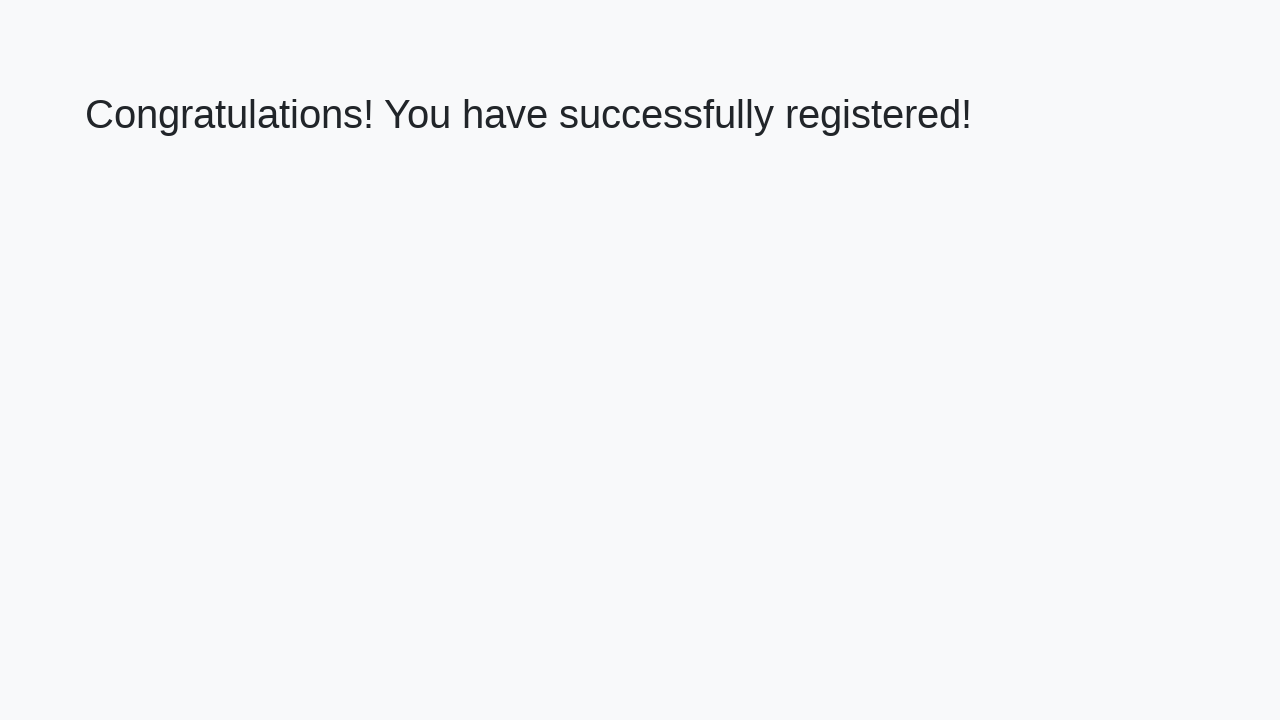